Tests checkbox interaction on a practice form by scrolling down and clicking a hobbies checkbox

Starting URL: https://demoqa.com/automation-practice-form

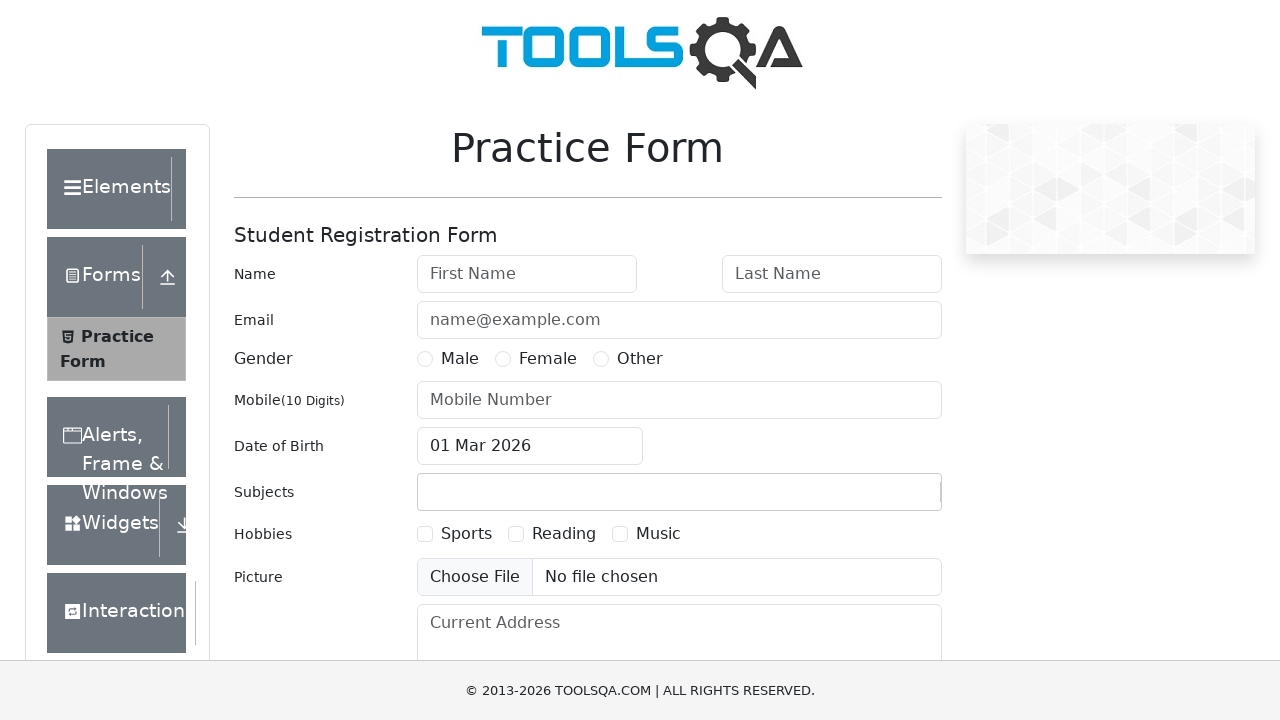

Scrolled down the page by 1000 pixels to reveal hobbies checkbox
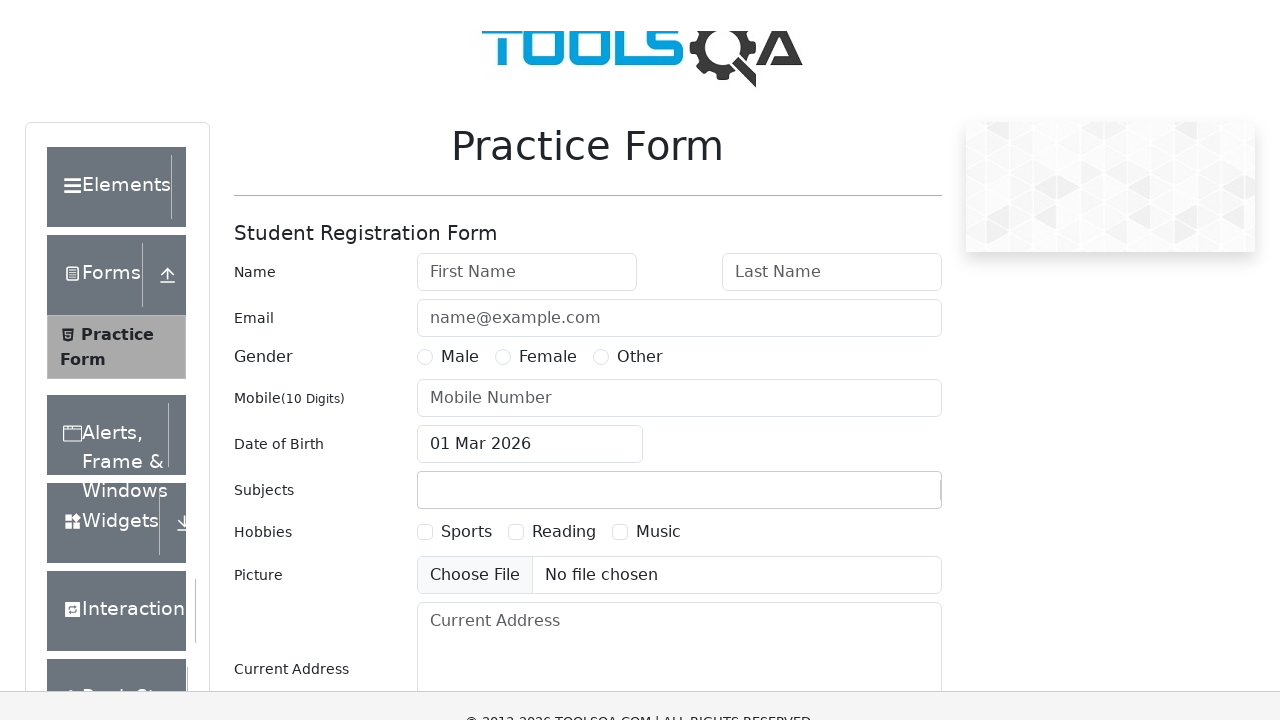

Clicked the hobbies checkbox at (425, 206) on #hobbies-checkbox-1
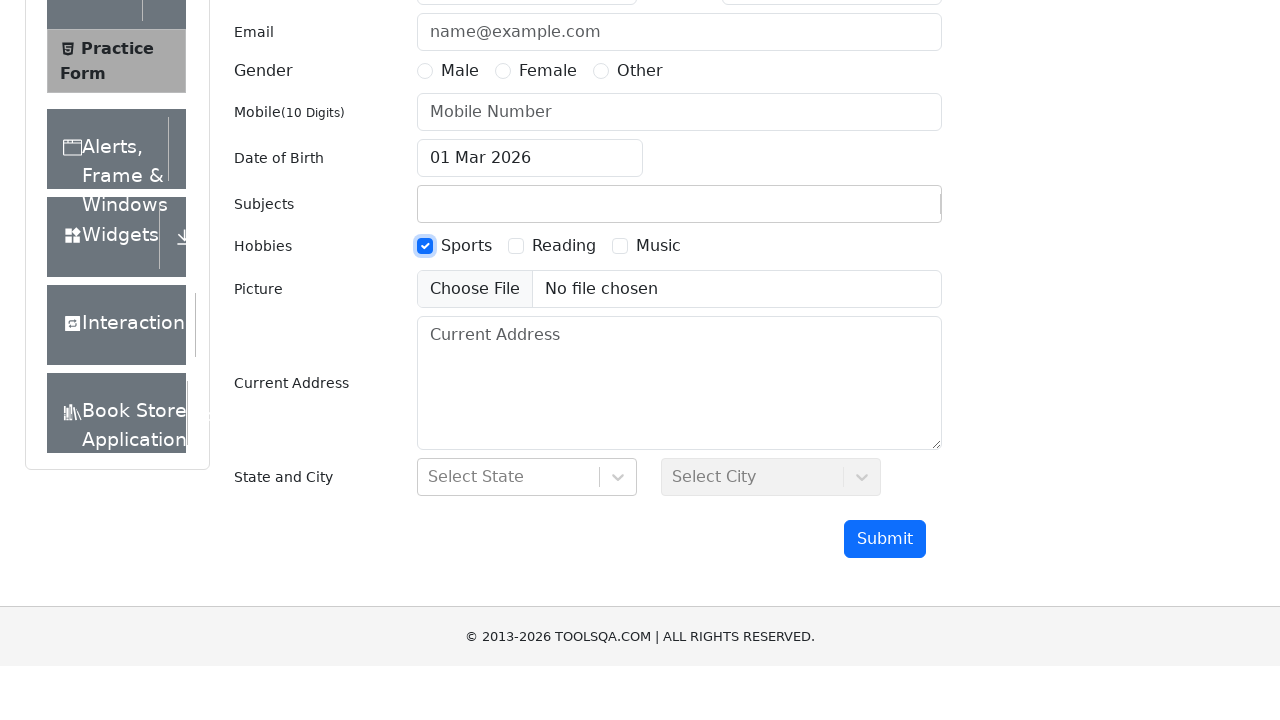

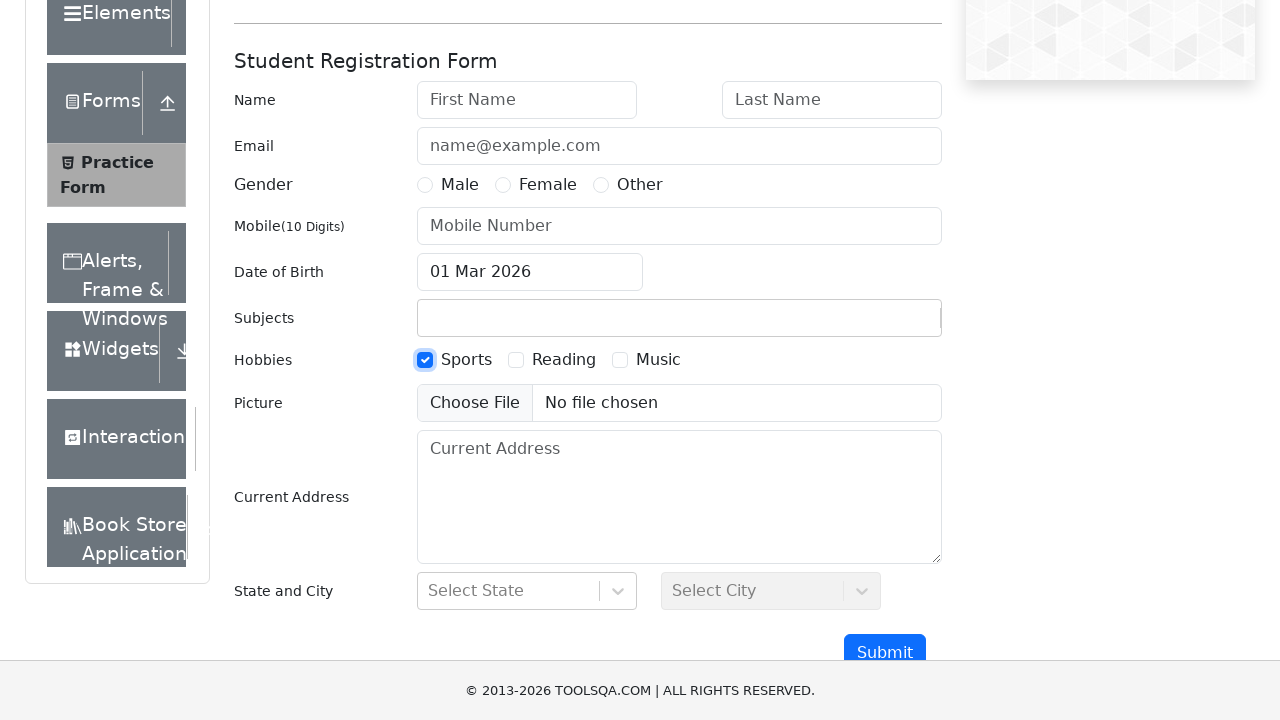